Navigates to the my-account page and clicks the "Remember me" checkbox to verify its selection state

Starting URL: http://cms.demo.katalon.com/my-account/

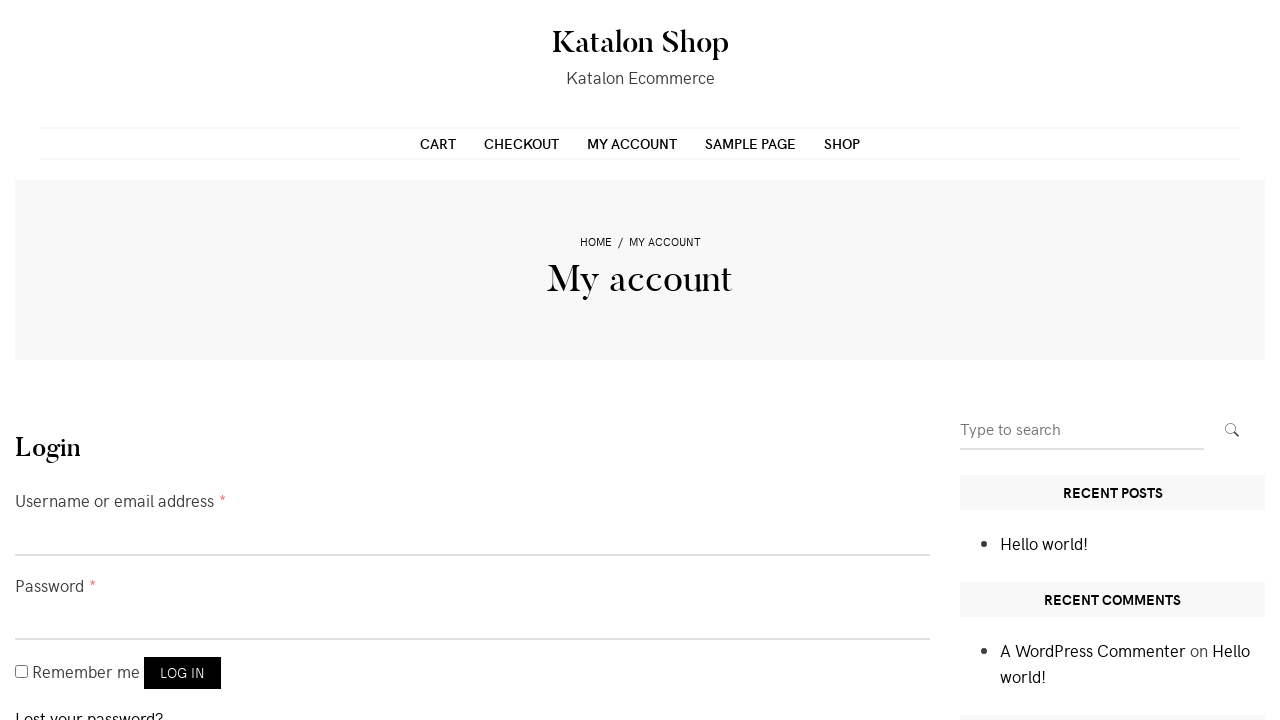

Clicked the 'Remember me' checkbox at (22, 672) on #rememberme
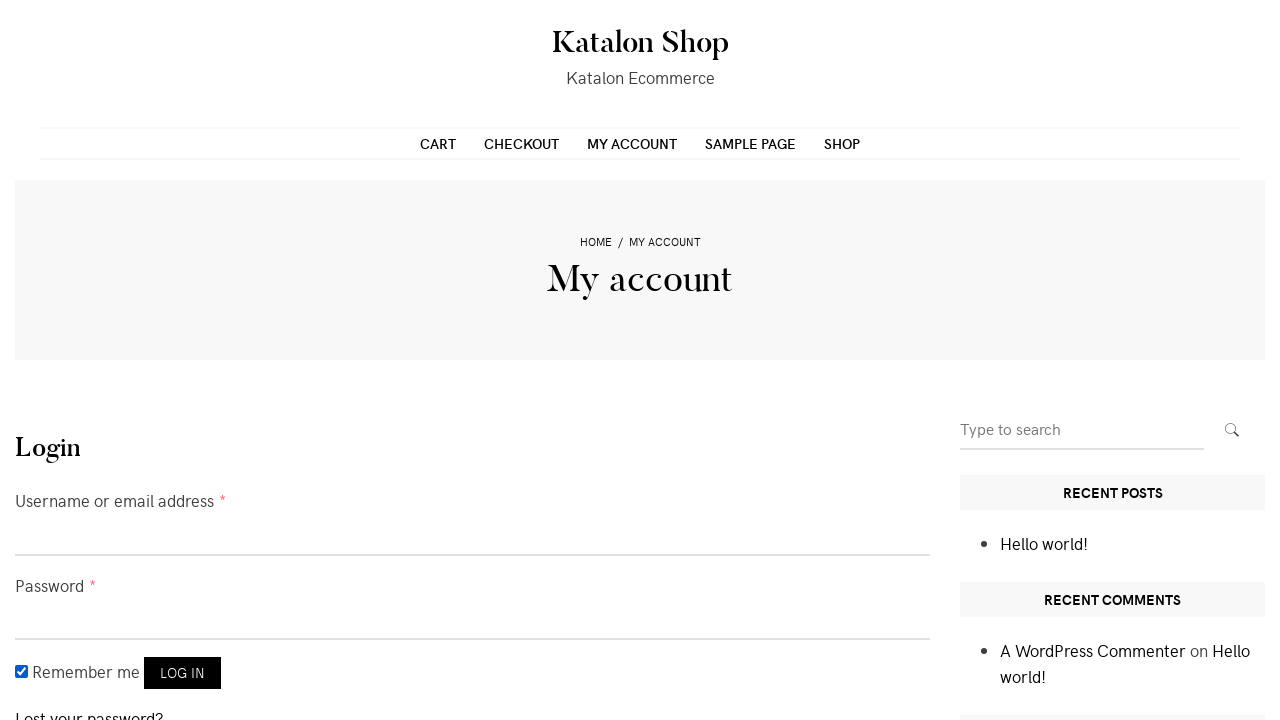

Located the 'Remember me' checkbox element
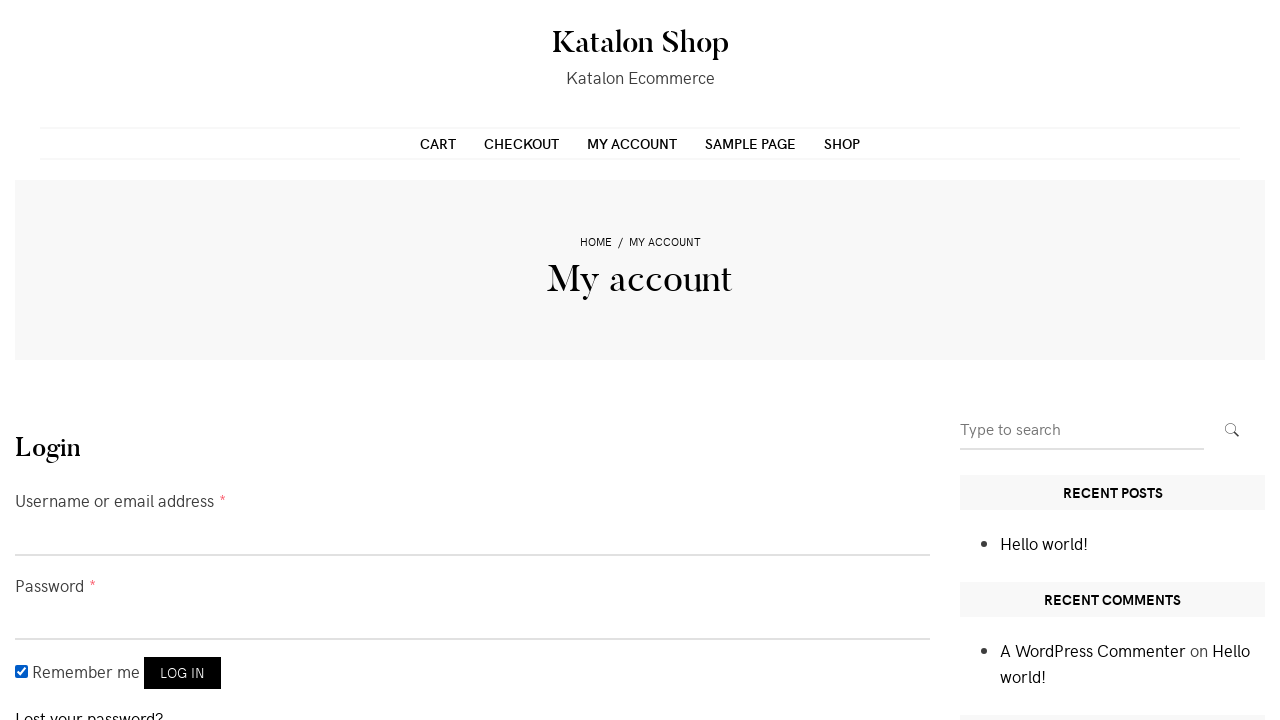

Verified the 'Remember me' checkbox selection state
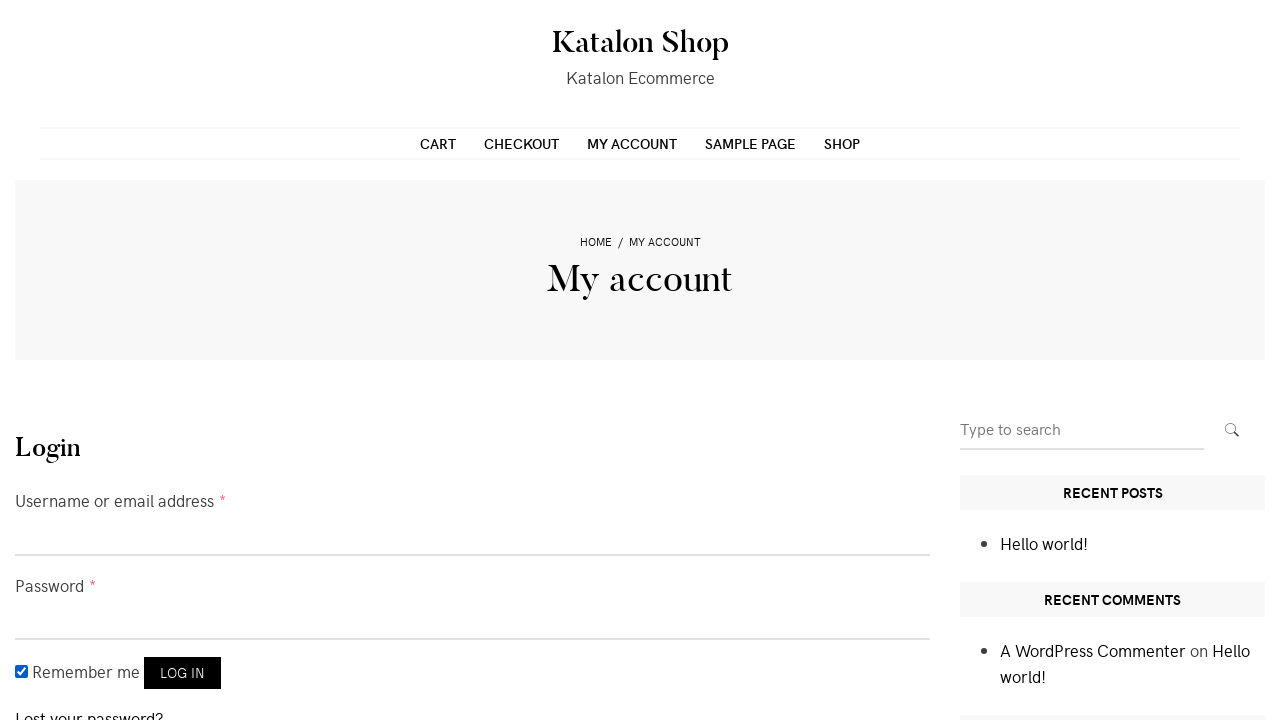

Printed checkbox state: True
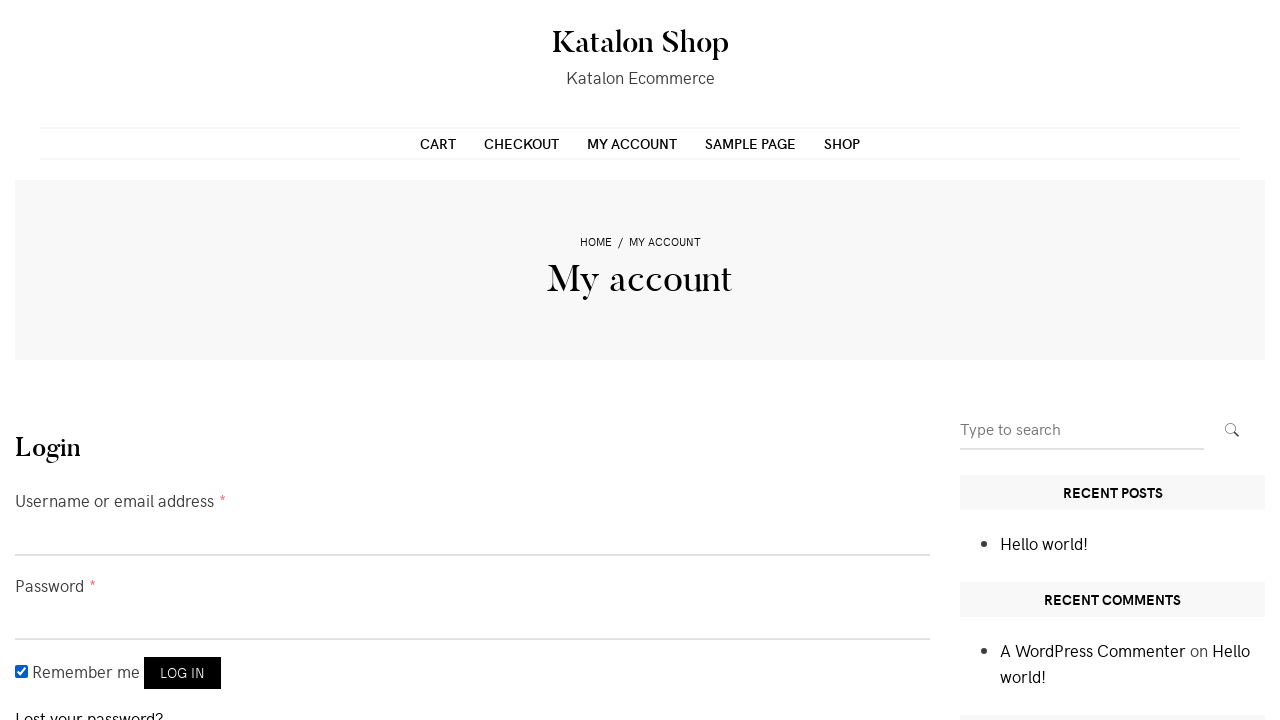

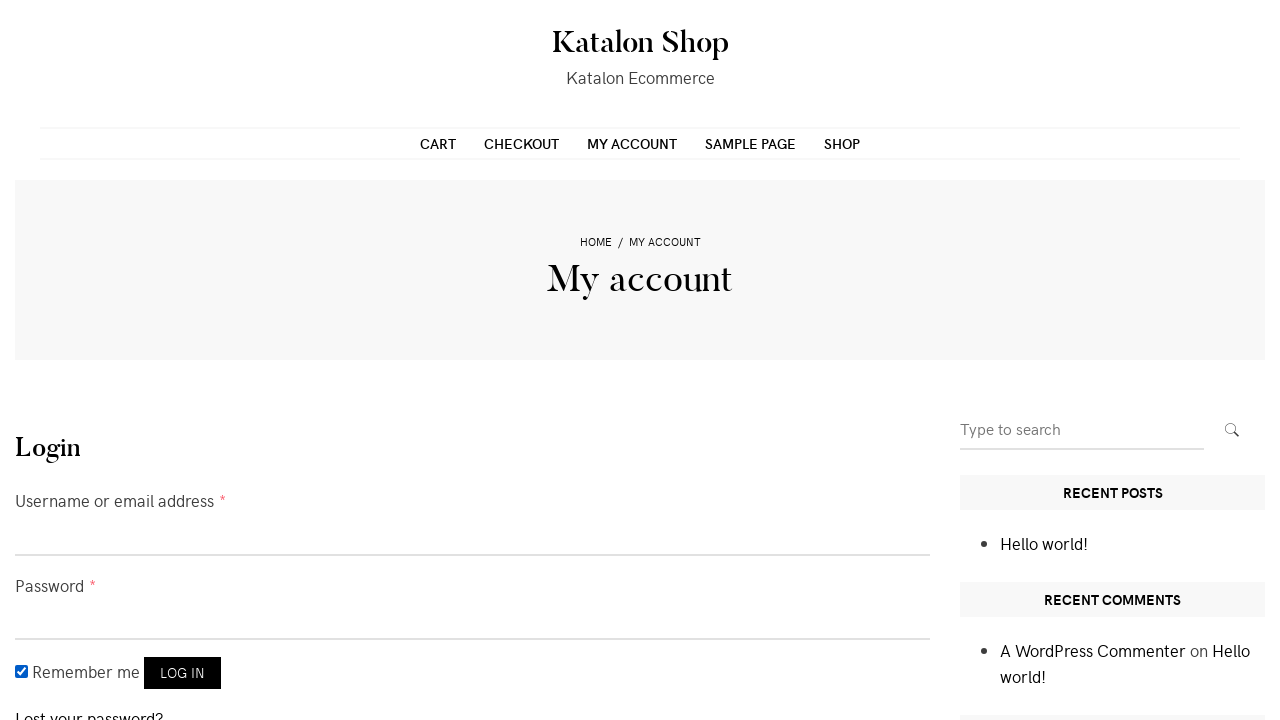